Tests that attempting to find a non-existent element by ID throws an exception - navigates to the homepage and attempts to click an element that doesn't exist

Starting URL: https://www.hyrtutorials.com/

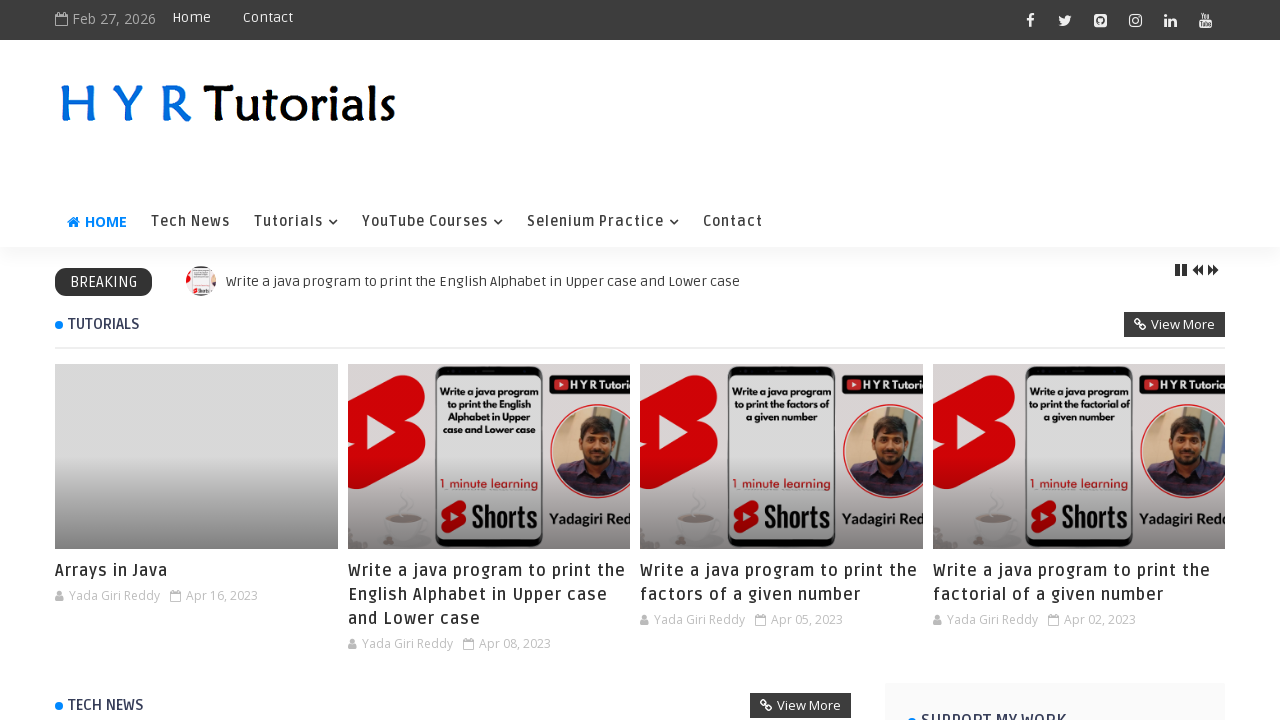

Attempted to click non-existent element with ID 'abcd' and caught expected exception on #abcd
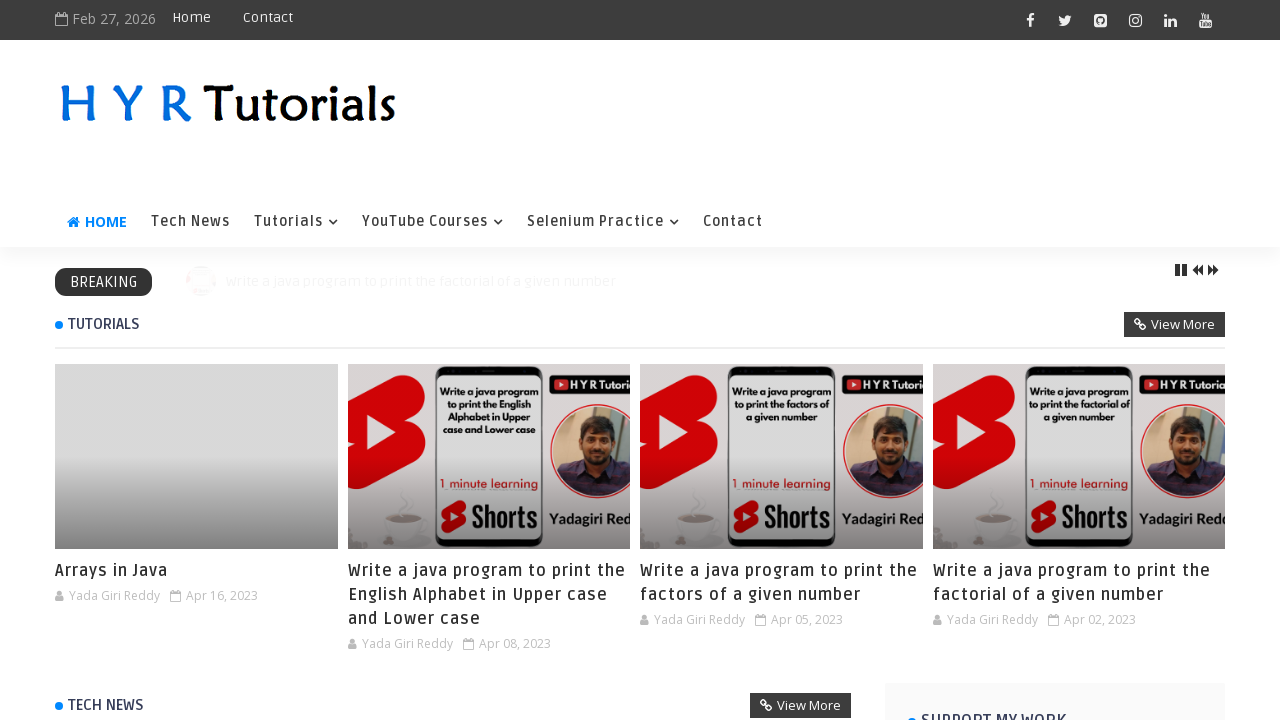

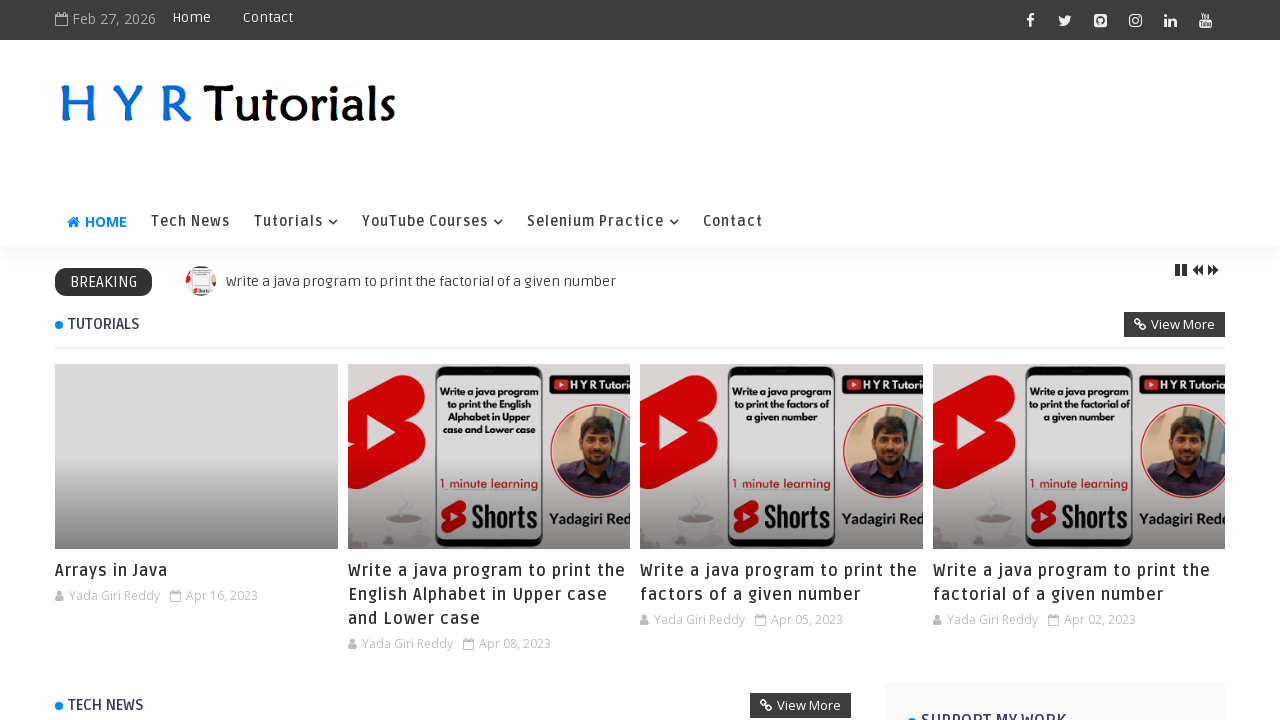